Tests form submission on W3Schools HTML form example by switching to an iframe, clearing and filling first name and last name fields, then submitting the form.

Starting URL: https://www.w3schools.com/html/tryit.asp?filename=tryhtml_form_submit

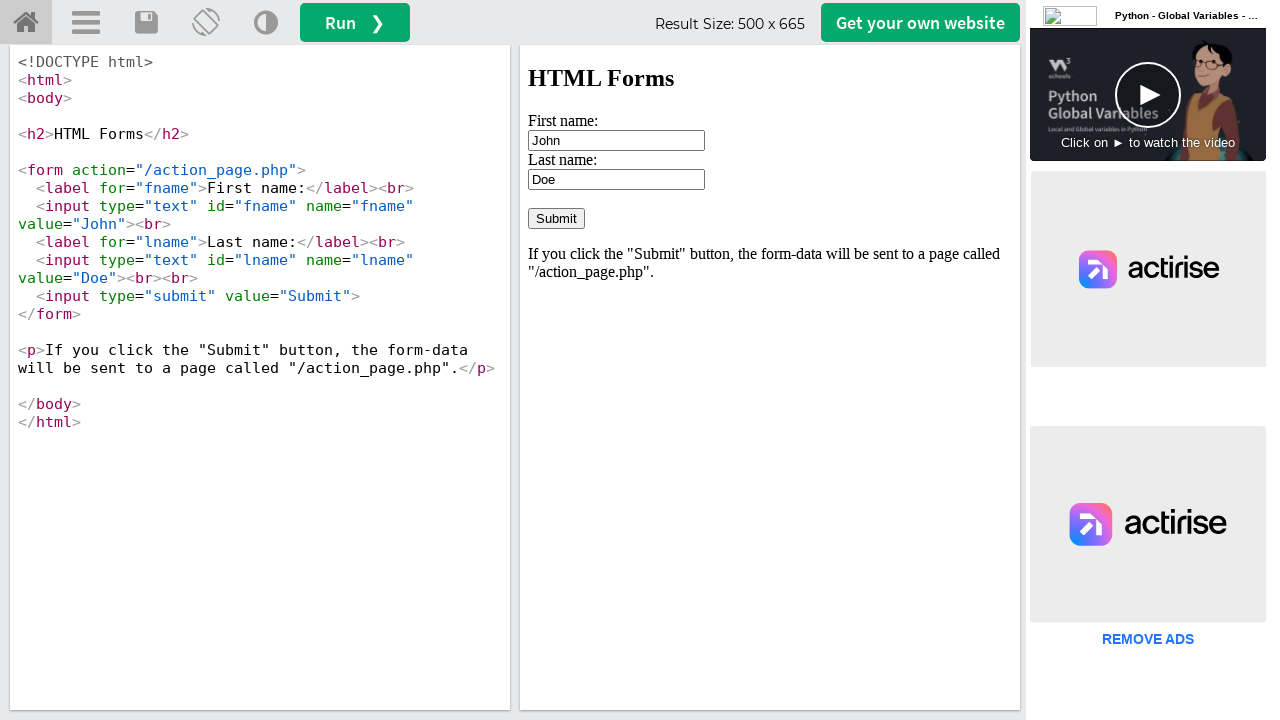

Waited for first name field in iframe to be available
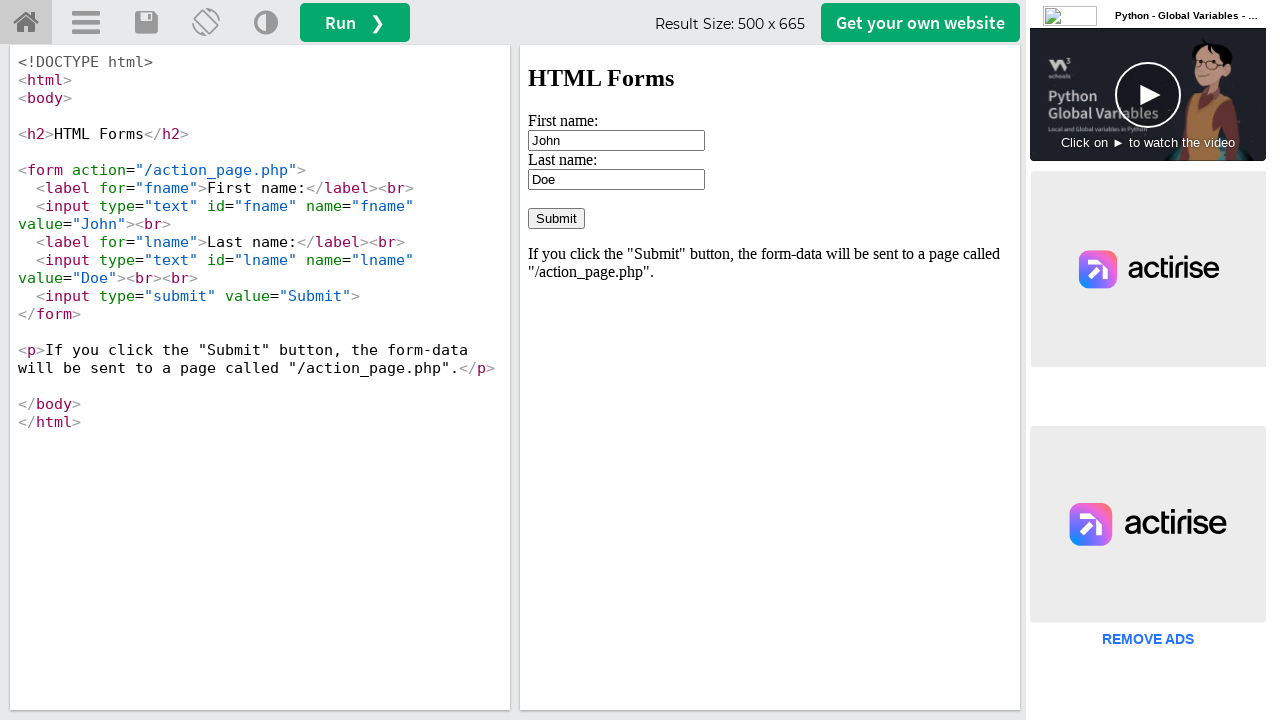

Cleared first name field on #iframeResult >> internal:control=enter-frame >> input[name='fname']
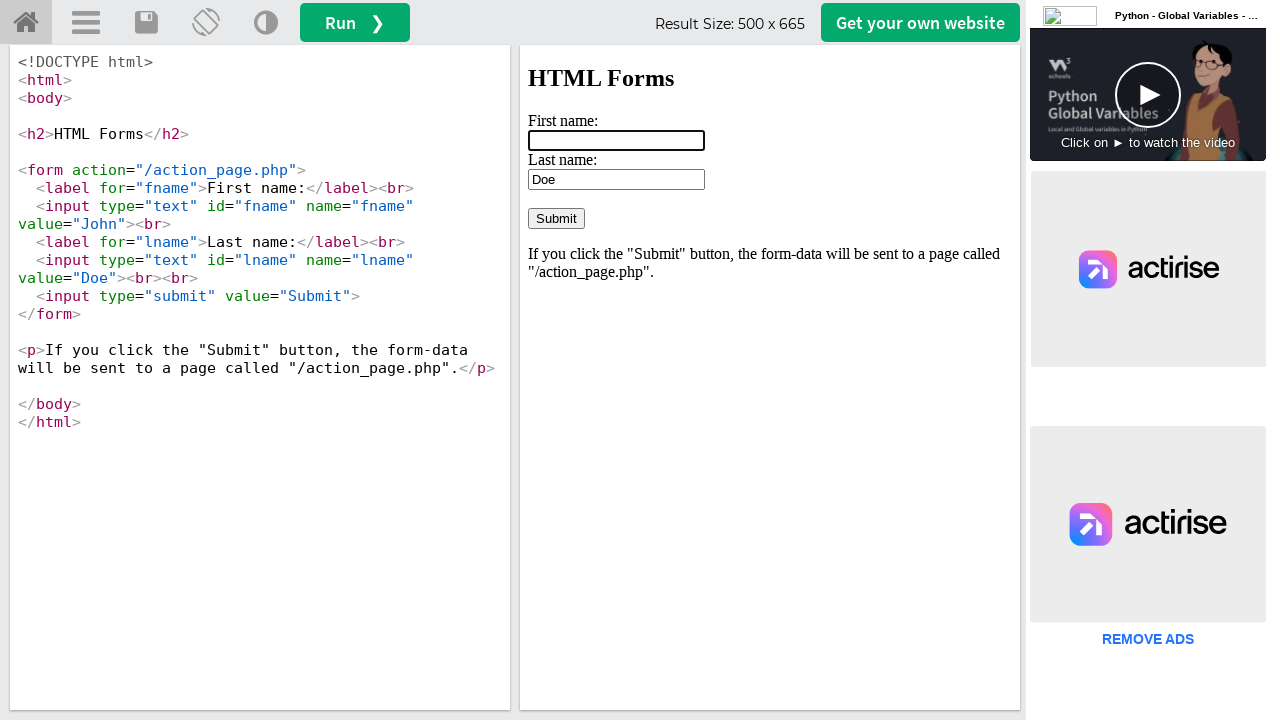

Filled first name field with 'sreenu' on #iframeResult >> internal:control=enter-frame >> input[name='fname']
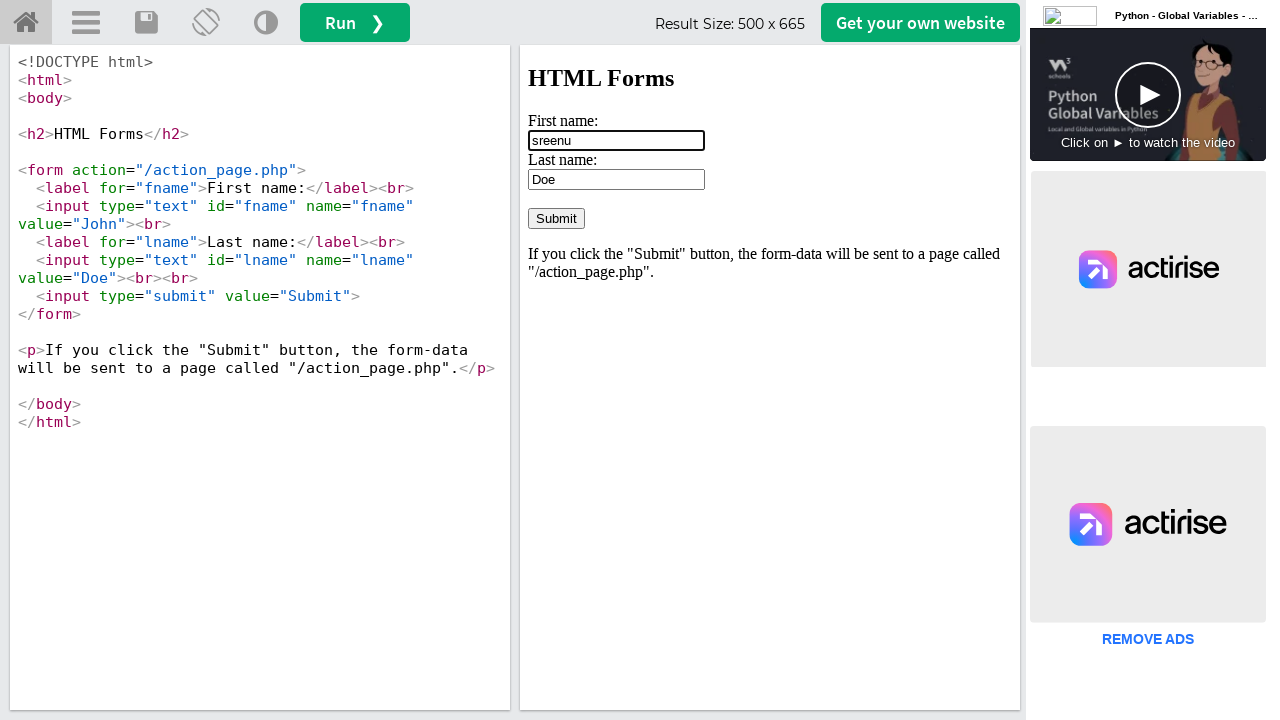

Cleared last name field on #iframeResult >> internal:control=enter-frame >> input[name='lname']
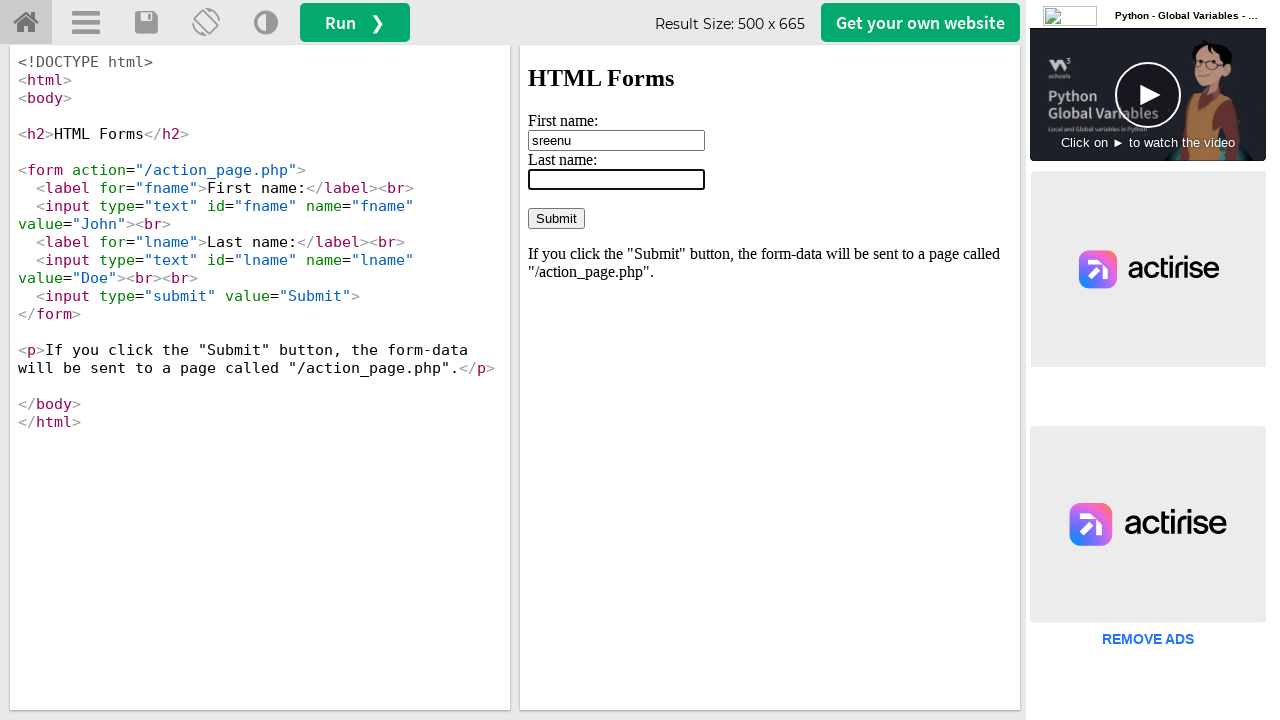

Filled last name field with 'anumandla' on #iframeResult >> internal:control=enter-frame >> input[name='lname']
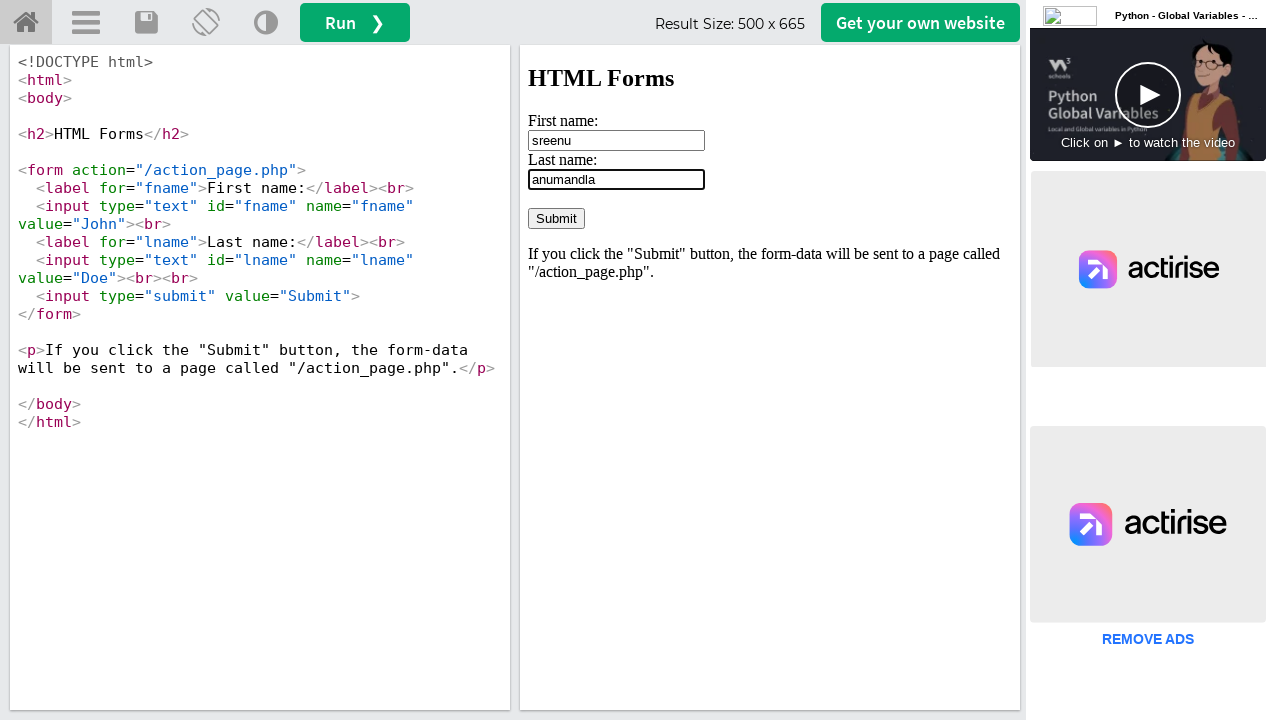

Clicked submit button to submit form at (556, 218) on #iframeResult >> internal:control=enter-frame >> input[type='submit']
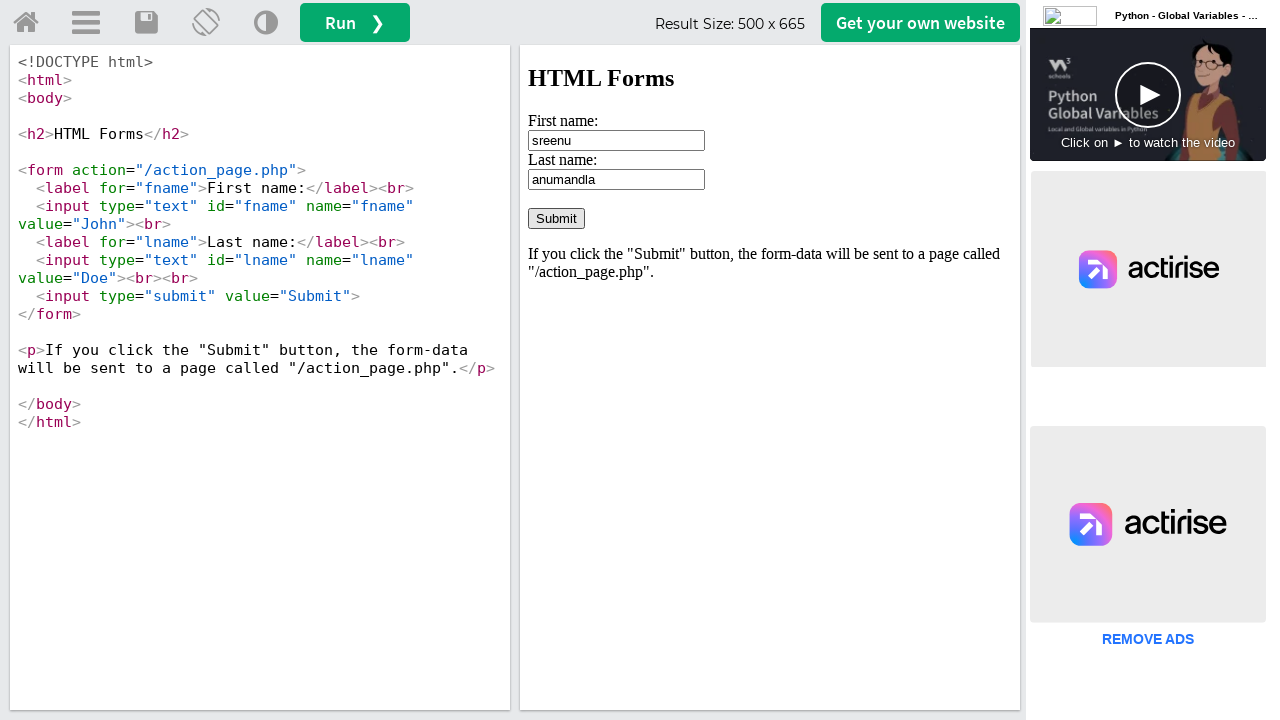

Waited 2 seconds for form submission to complete
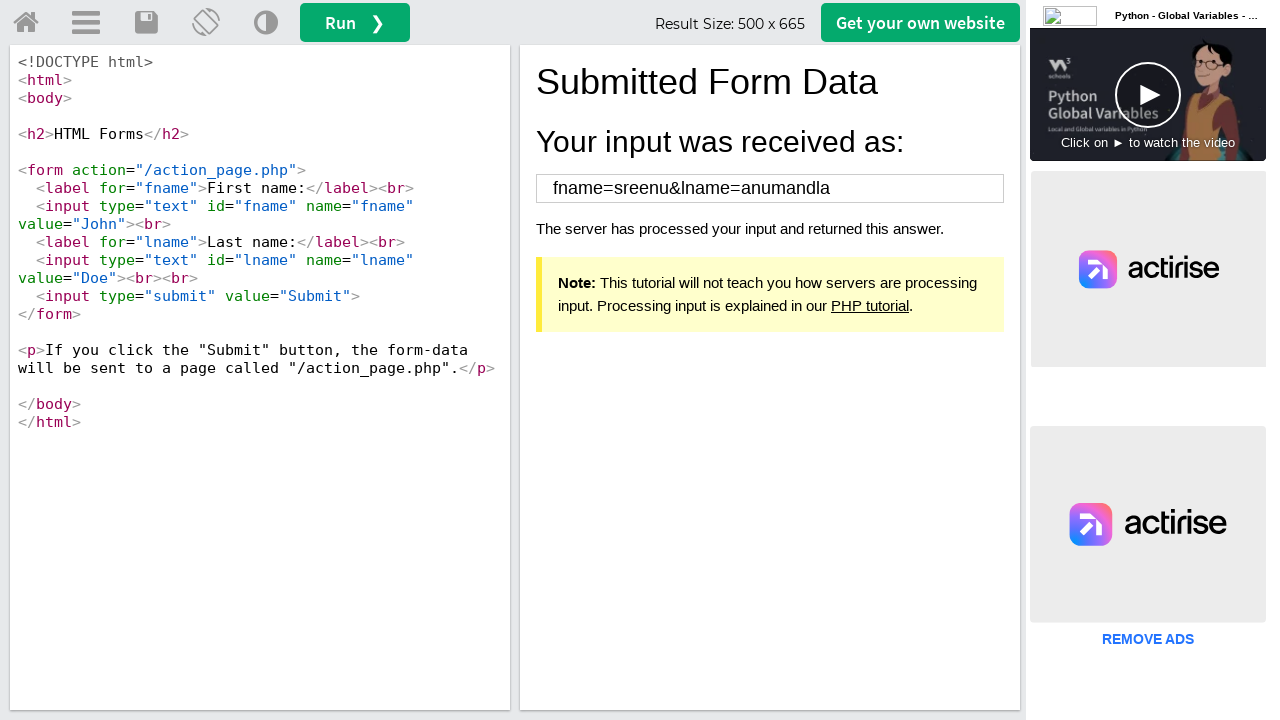

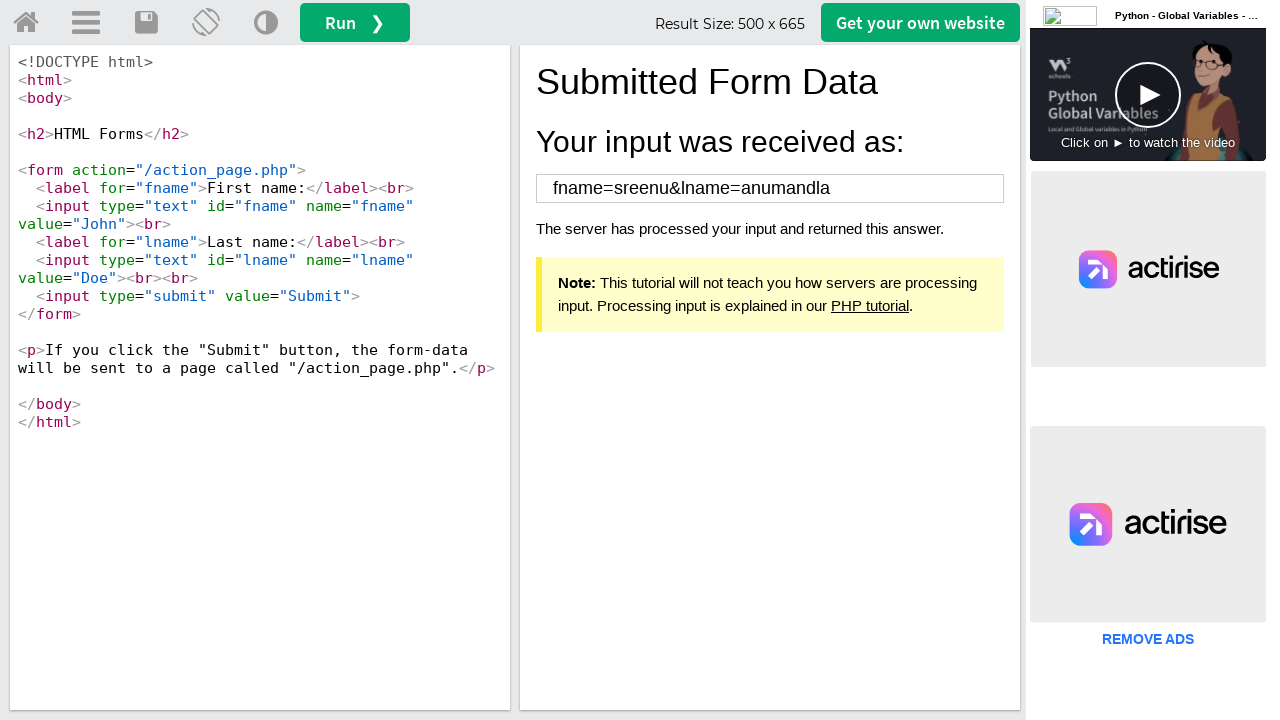